Tests mouse hover functionality by scrolling to and hovering over an element

Starting URL: https://codenboxautomationlab.com/practice/

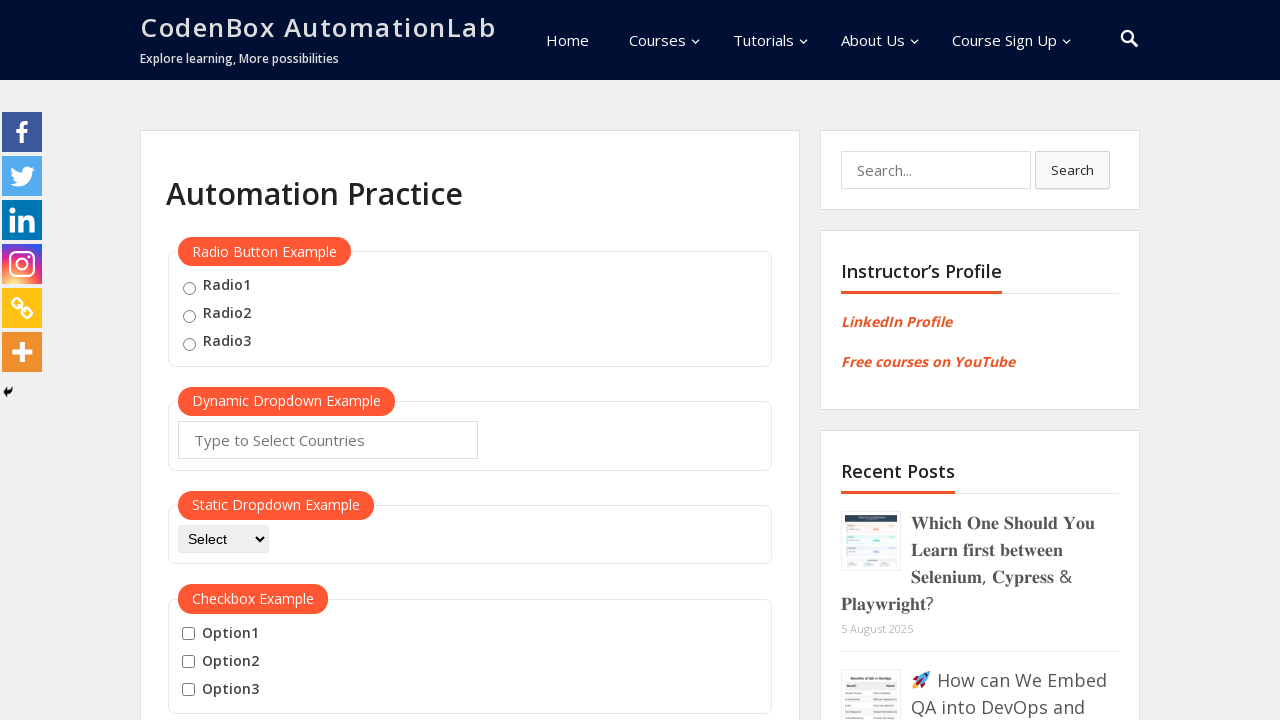

Scrolled to mouse hover section at position 1750
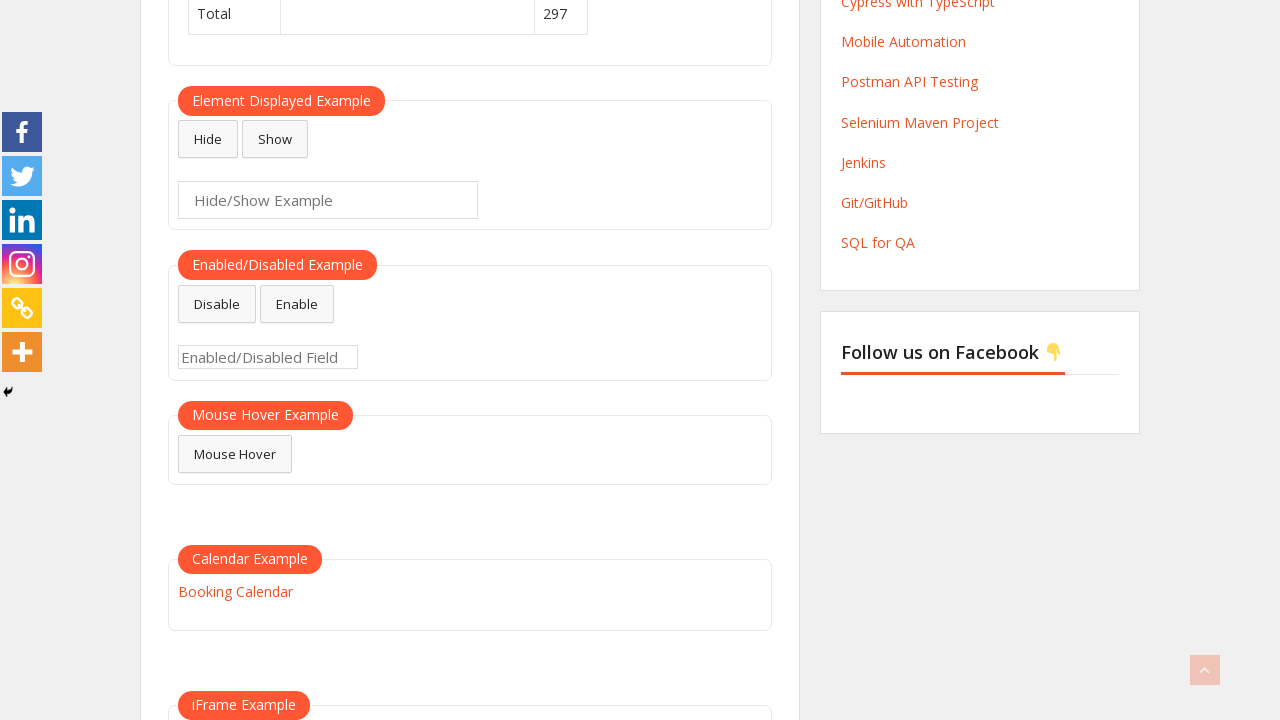

Hovered over the mouse hover element at (235, 454) on #mousehover
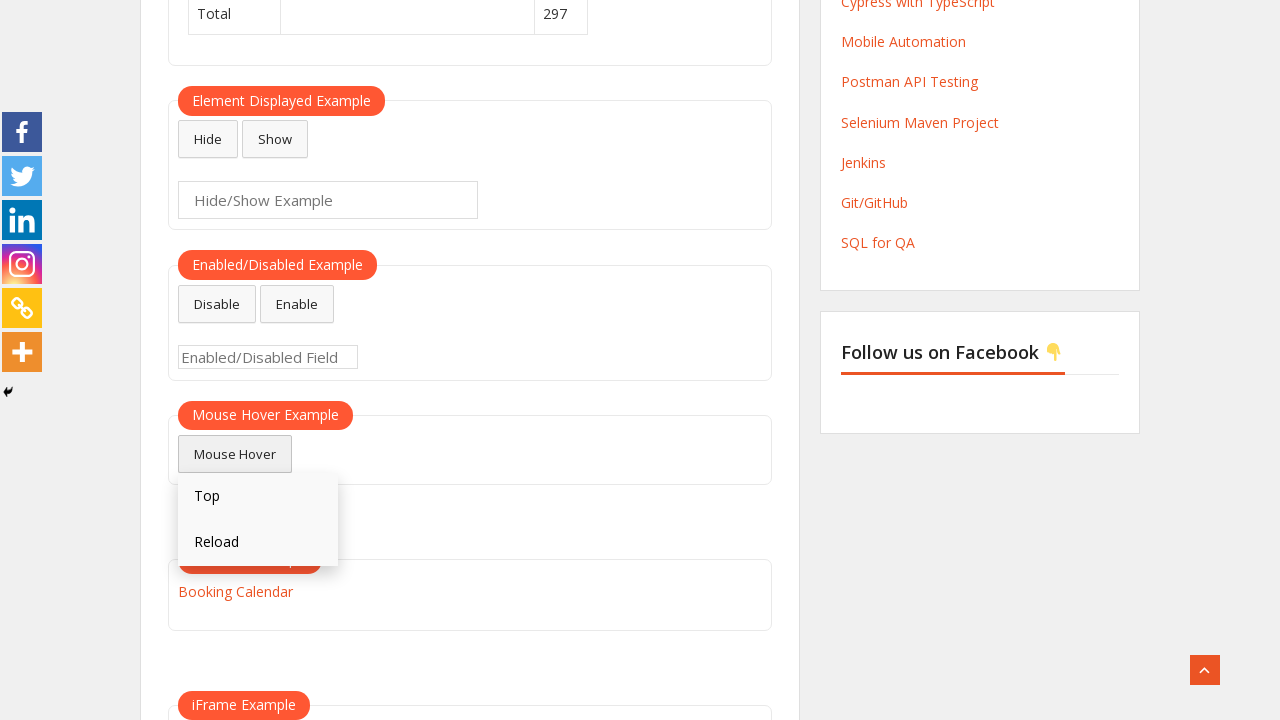

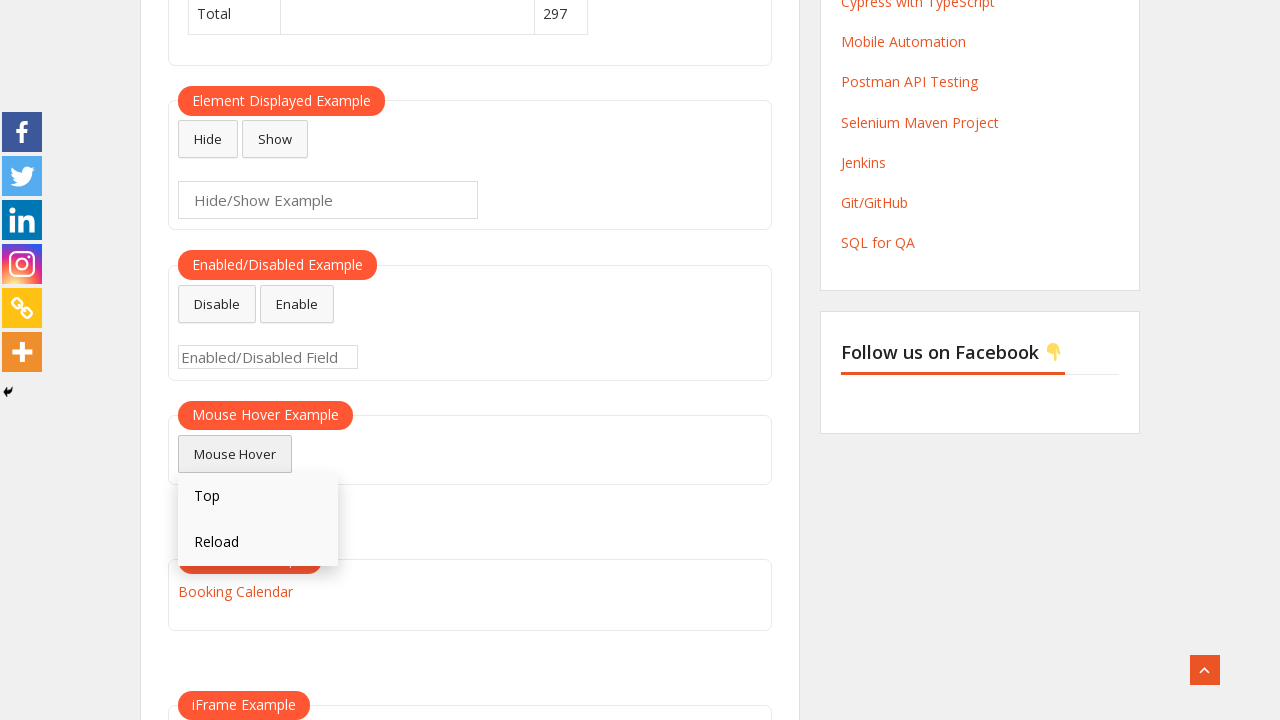